Tests scrolling down functionality on the Selenium website by navigating to a page and scrolling down

Starting URL: https://www.selenium.dev

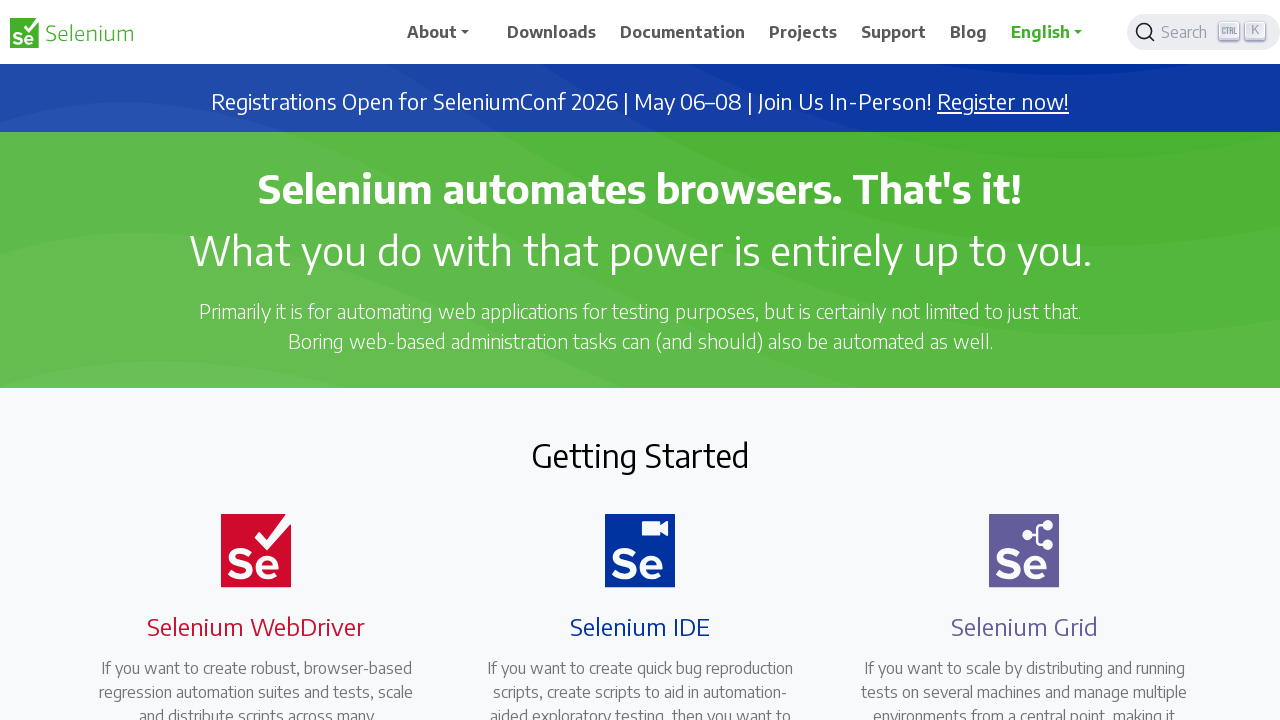

Navigated to Selenium website homepage
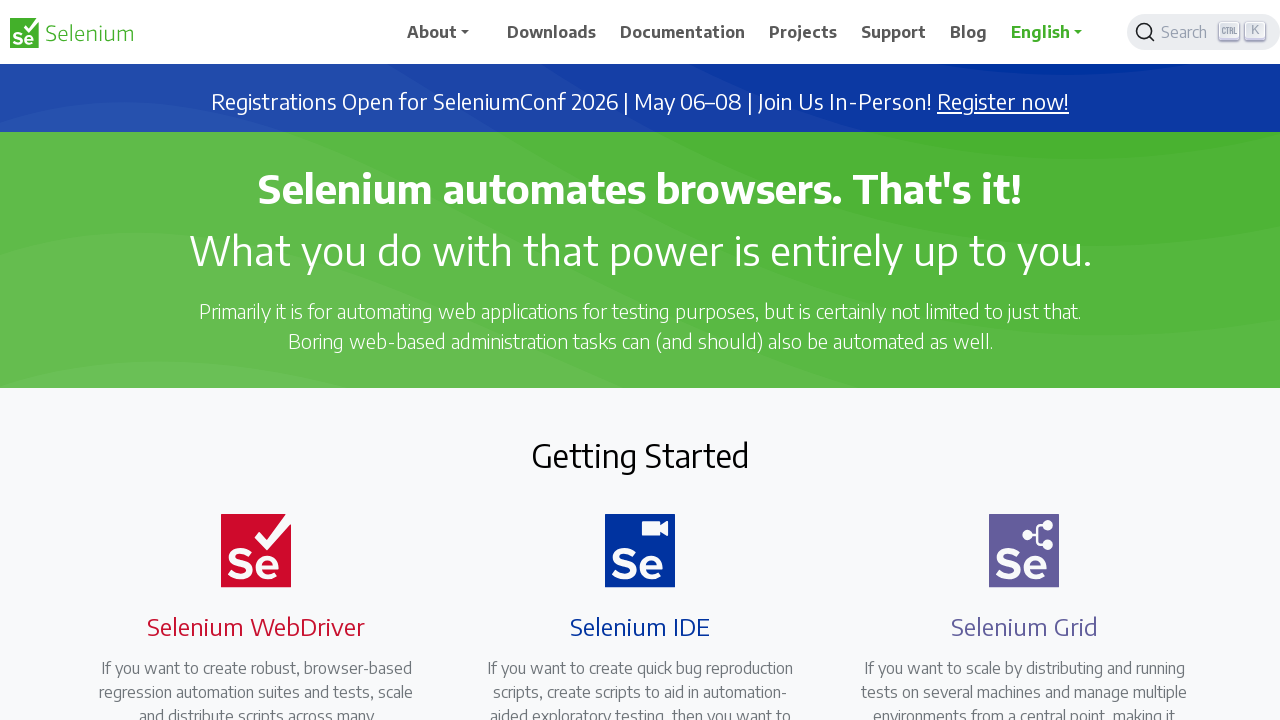

Clicked navigation menu item at (552, 32) on //*[@id="main_navbar"]/ul/li[2]/a/span
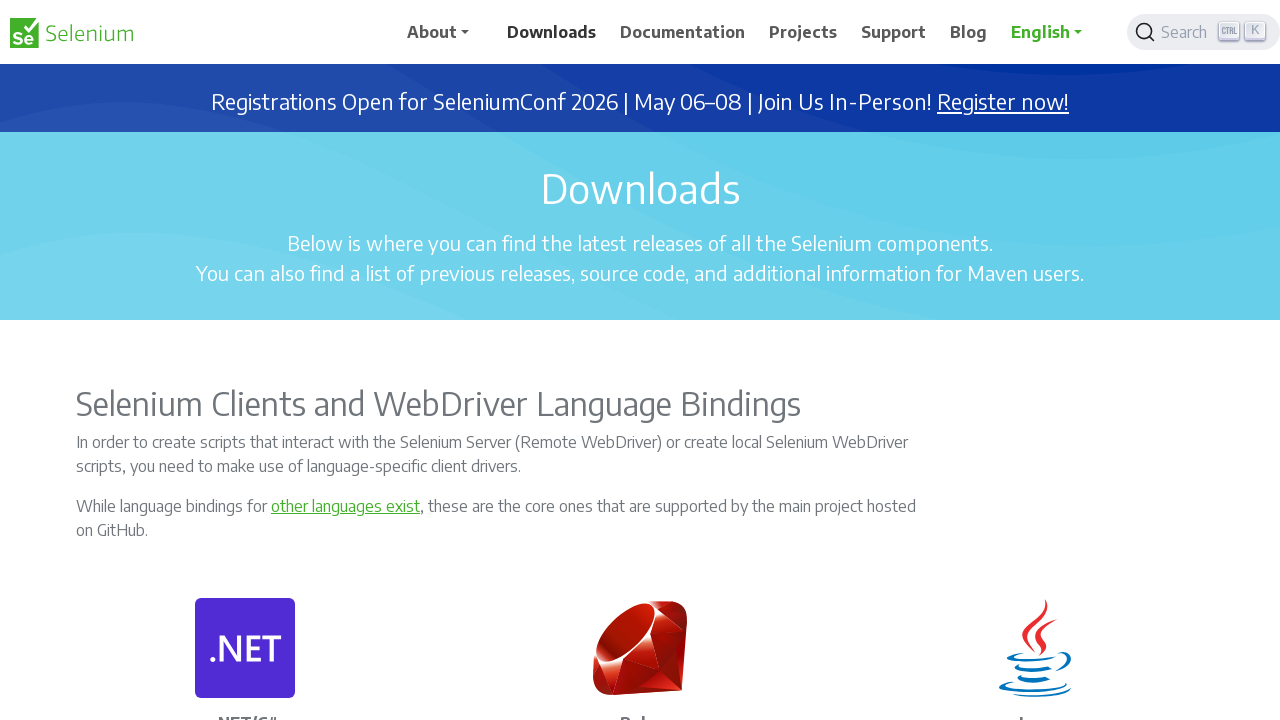

Waited 2 seconds for page to load
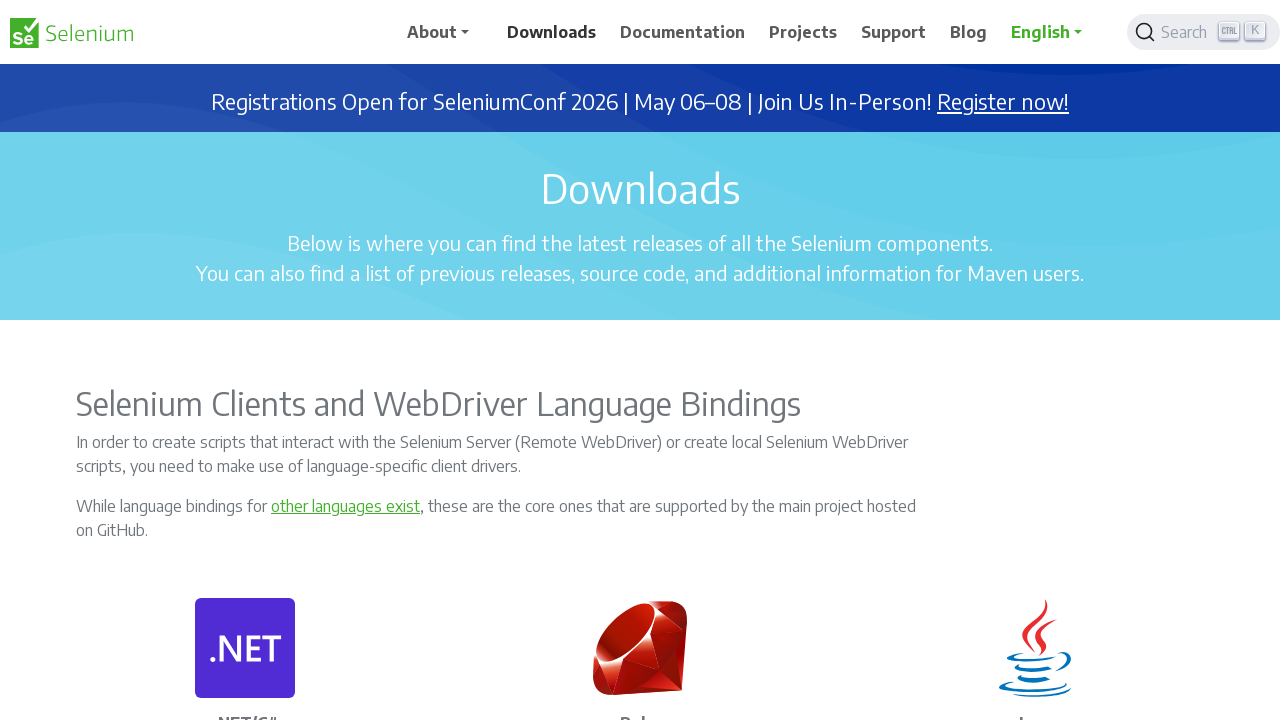

Scrolled down the page to position 3300
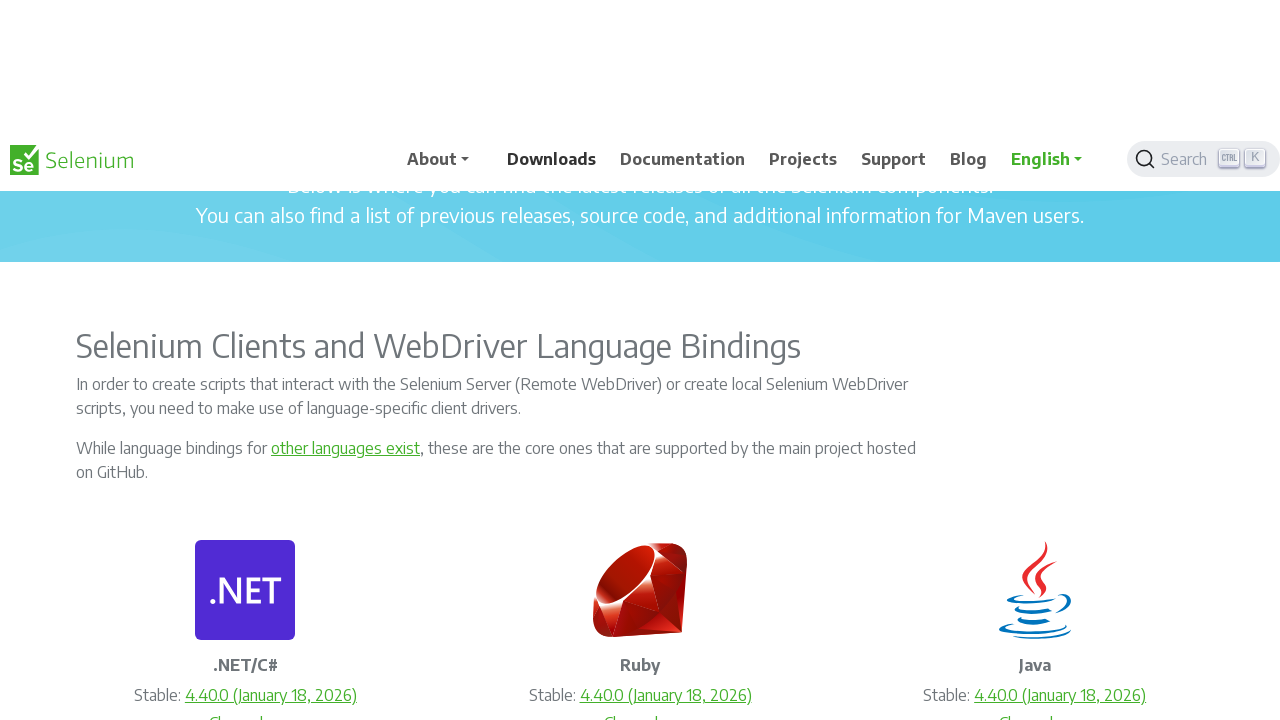

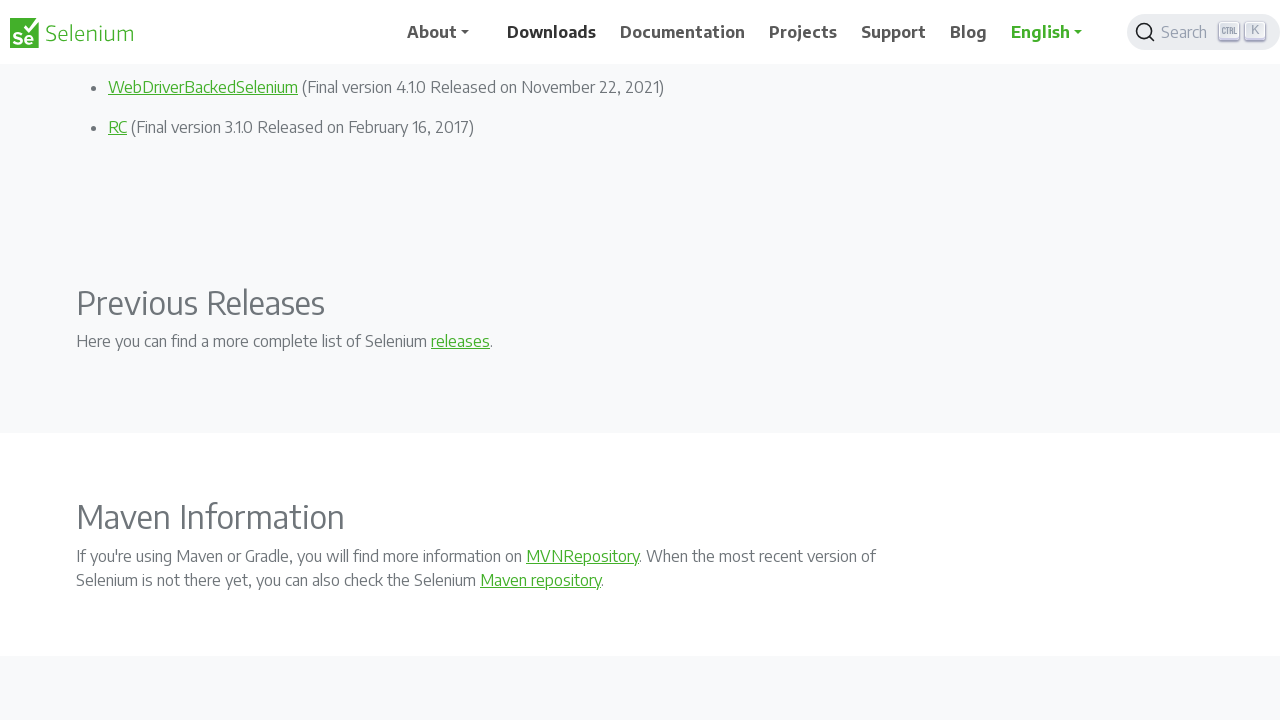